Tests date field calendar selection by clicking the calendar icon and selecting a date

Starting URL: https://magstrong07.github.io/admiral-react-test/#/date_field

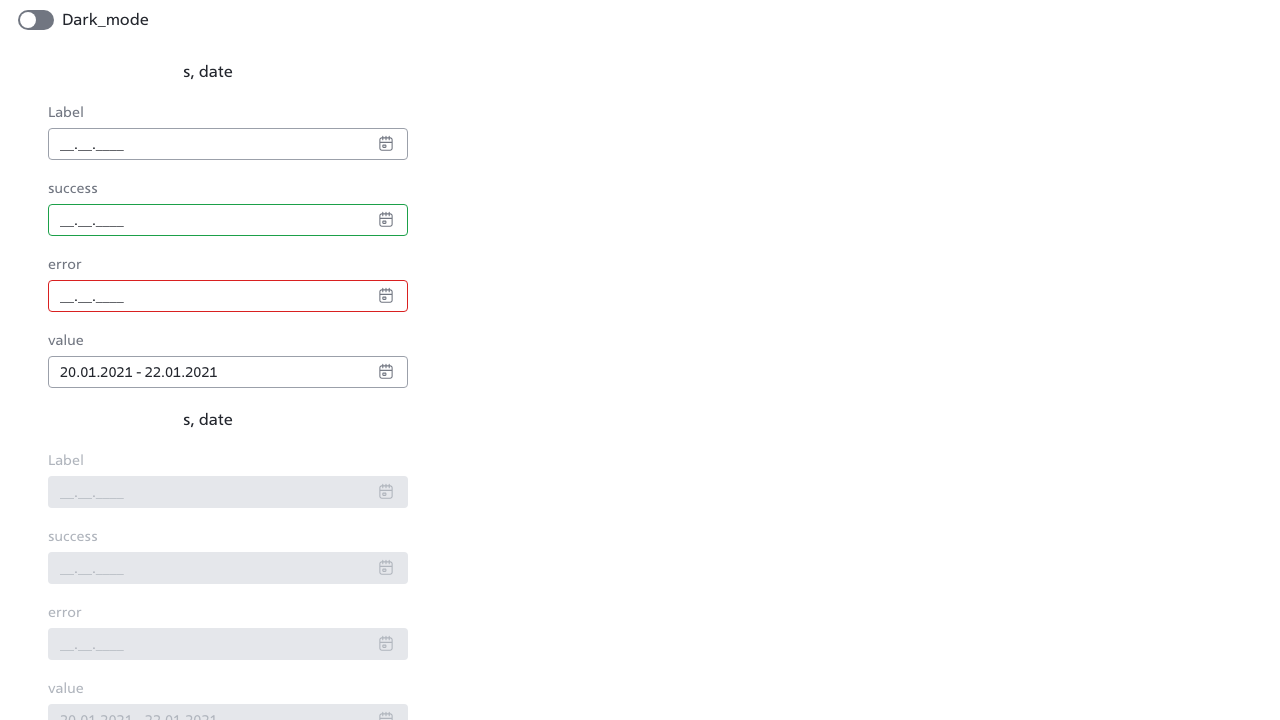

Clicked calendar icon to open date picker at (386, 220) on text=Labelsuccesserrorvalue >> :nth-match(svg, 2)
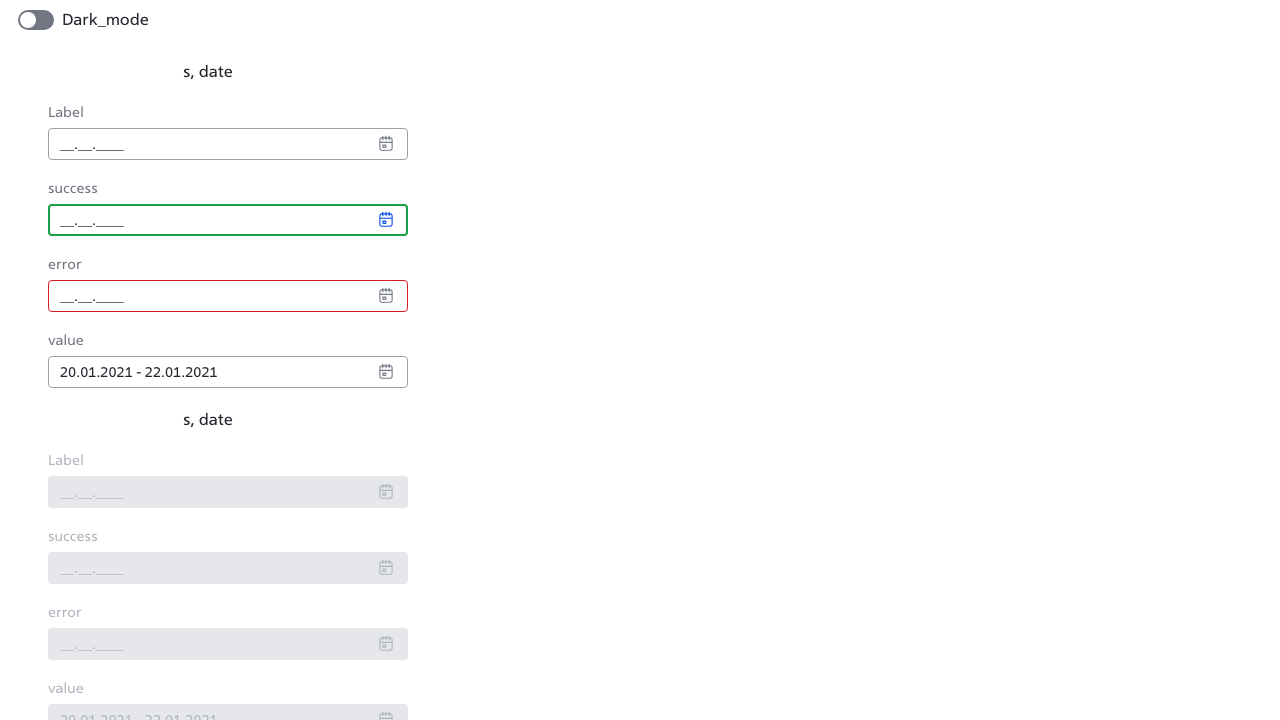

Selected day 10 from calendar at (194, 446) on text=10
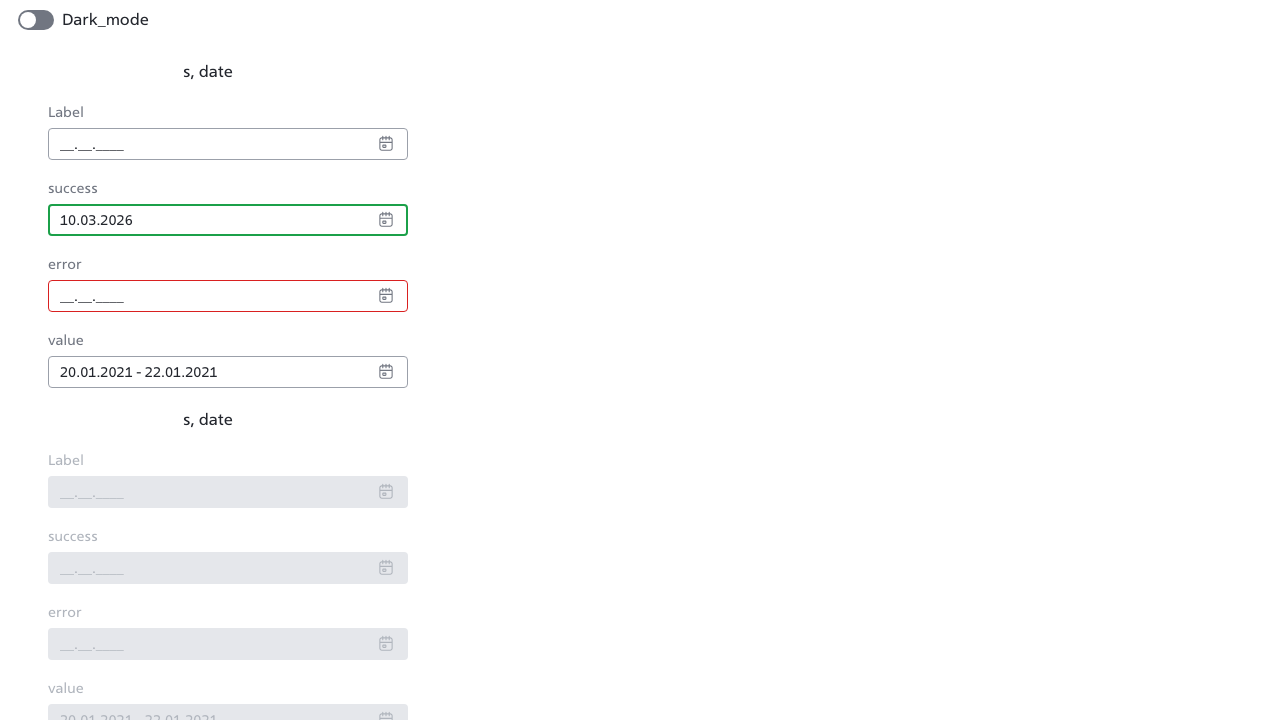

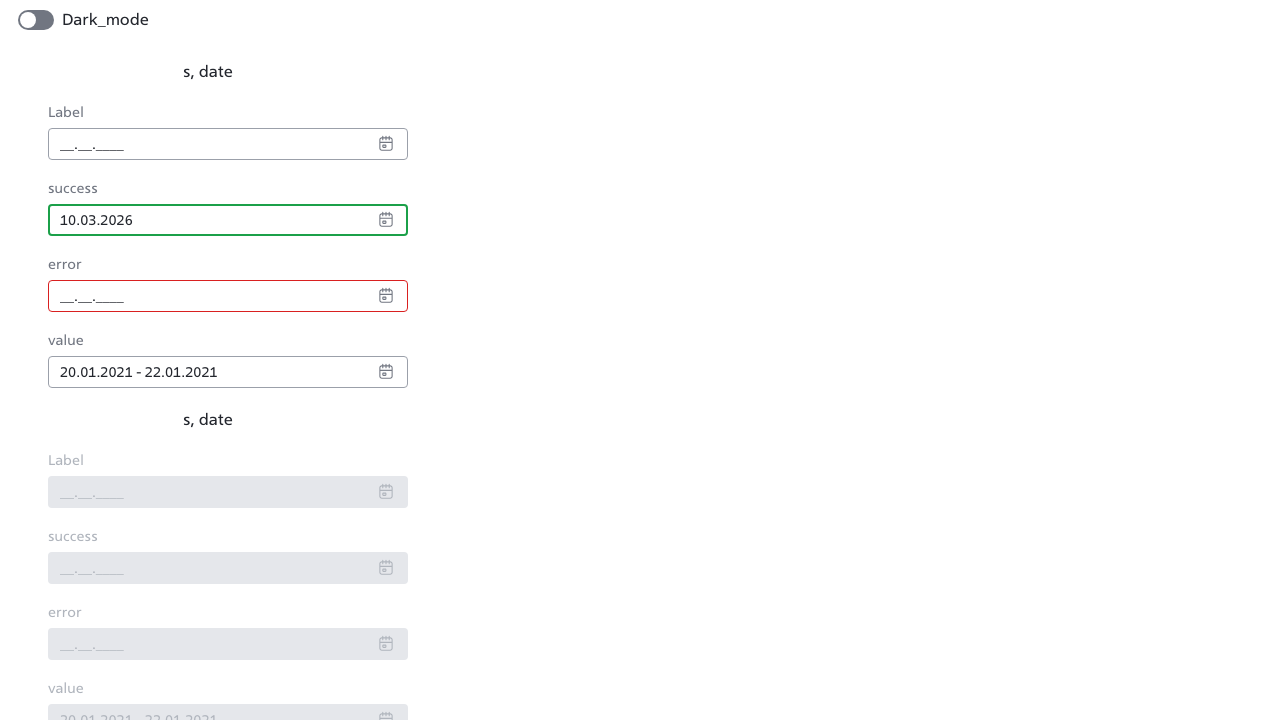